Navigates to the IT Hillel Ukraine website and clicks on the consultation button in the hero section

Starting URL: https://ithillel.ua/

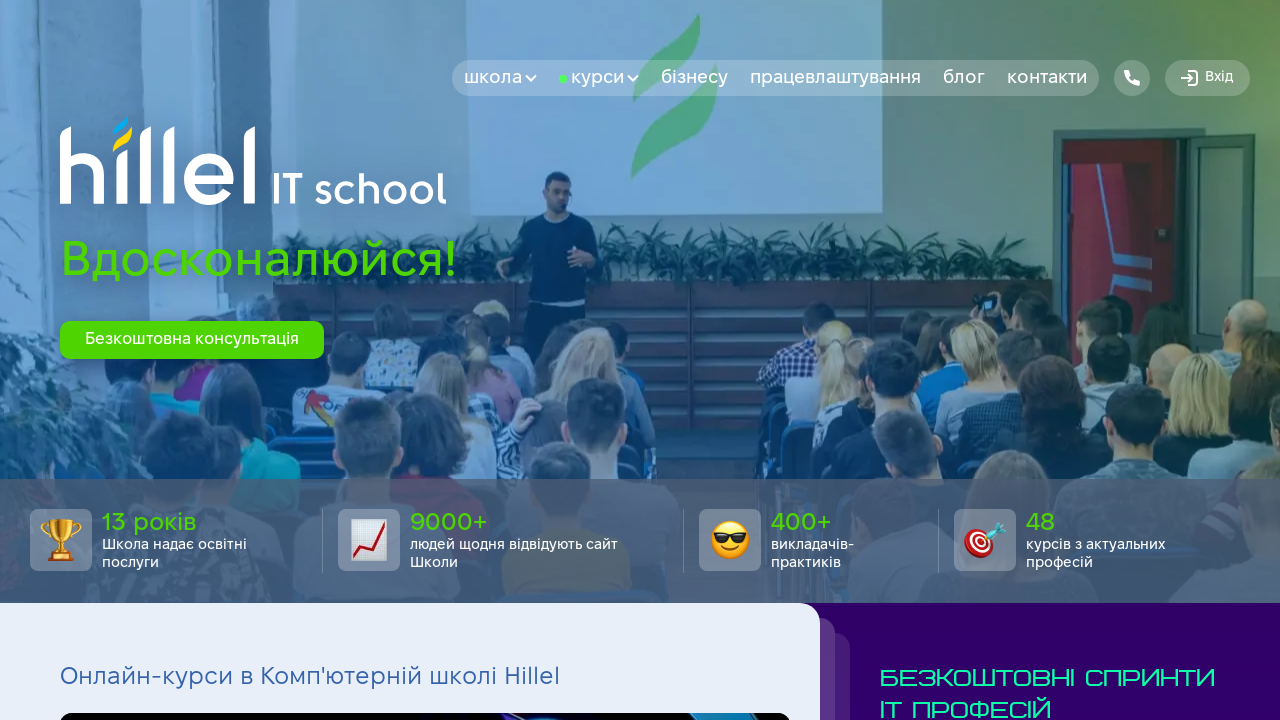

Navigated to IT Hillel Ukraine website
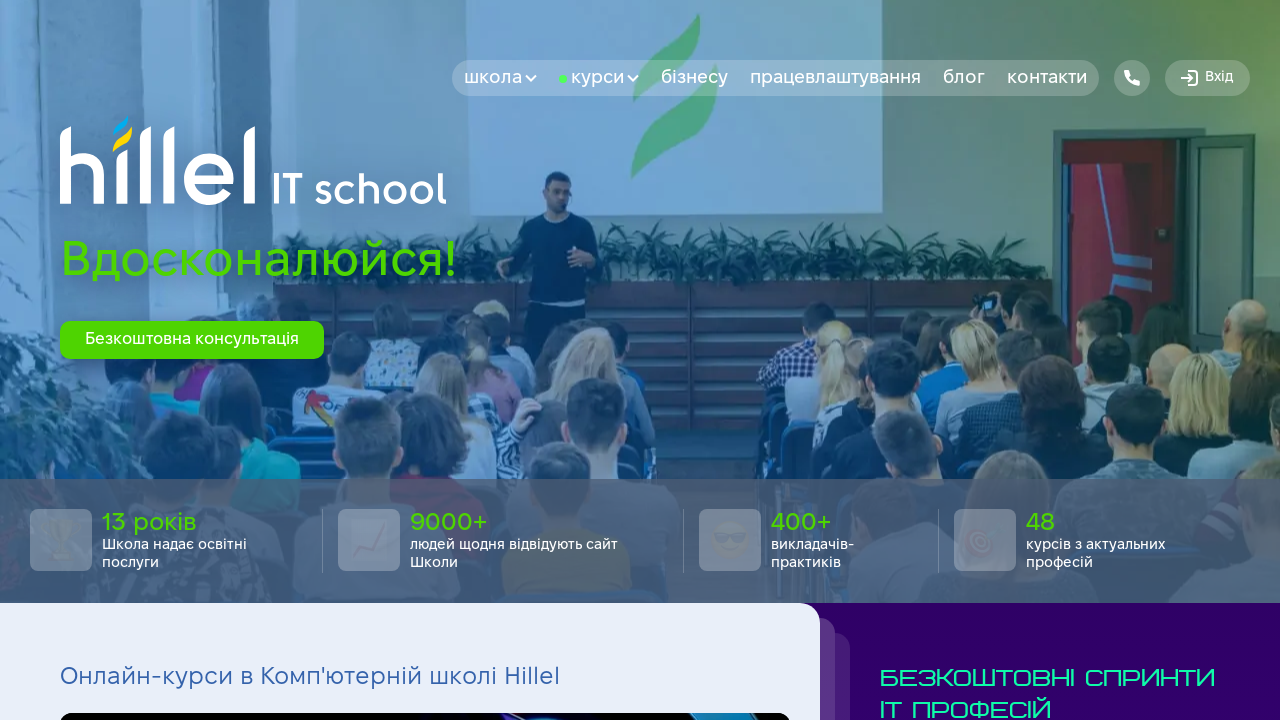

Clicked the consultation button in the hero section at (192, 340) on xpath=//*[@id='btn-consultation-hero']
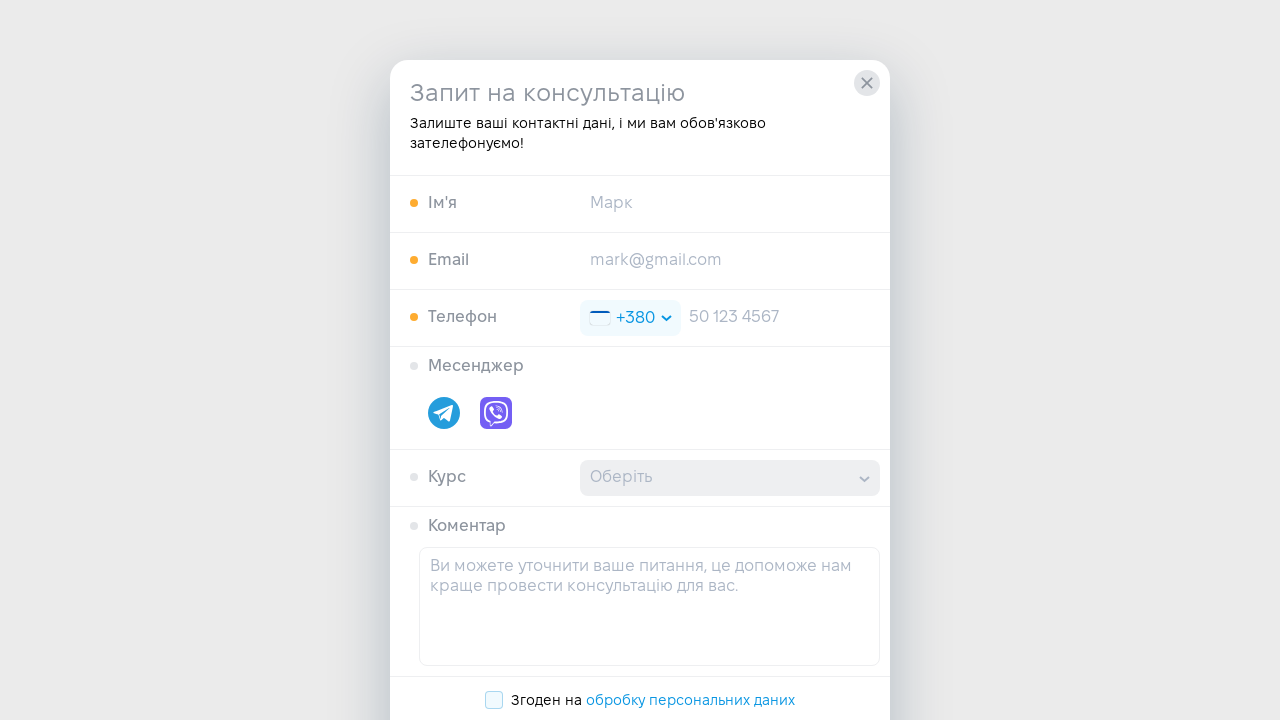

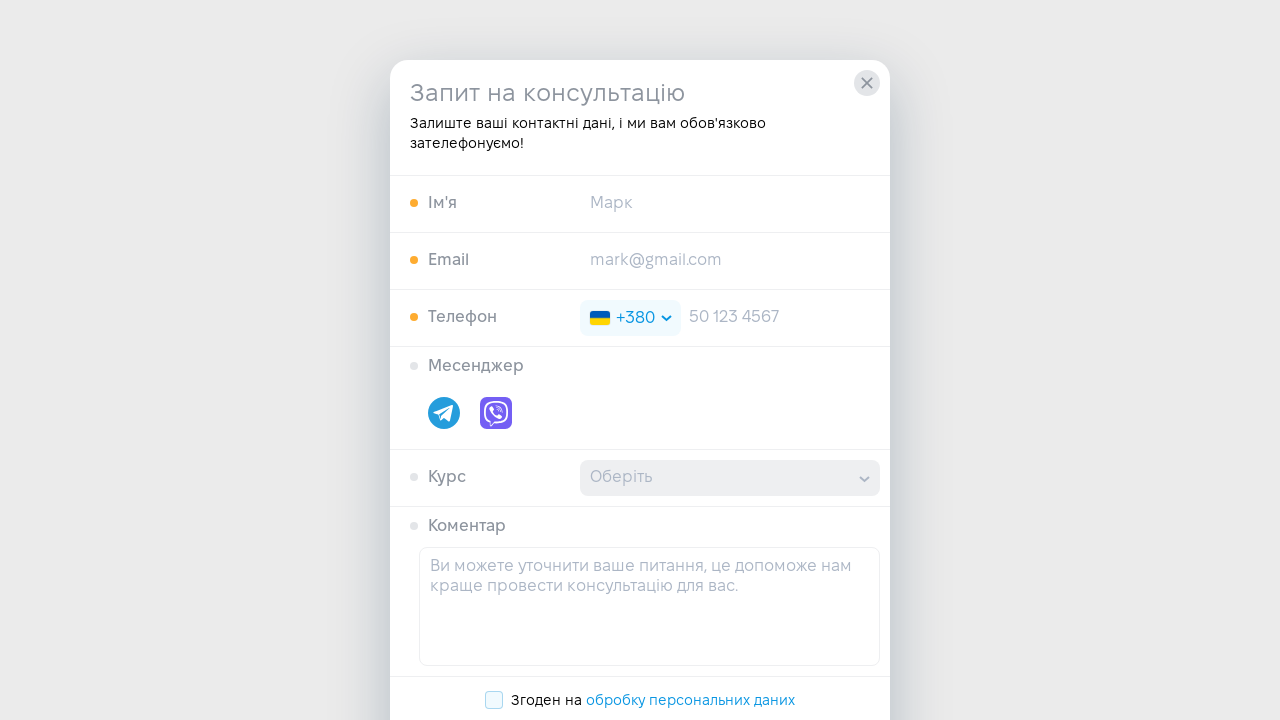